Waits for price to reach $100, clicks book button, calculates a mathematical answer based on displayed value, and submits the form

Starting URL: http://suninjuly.github.io/explicit_wait2.html

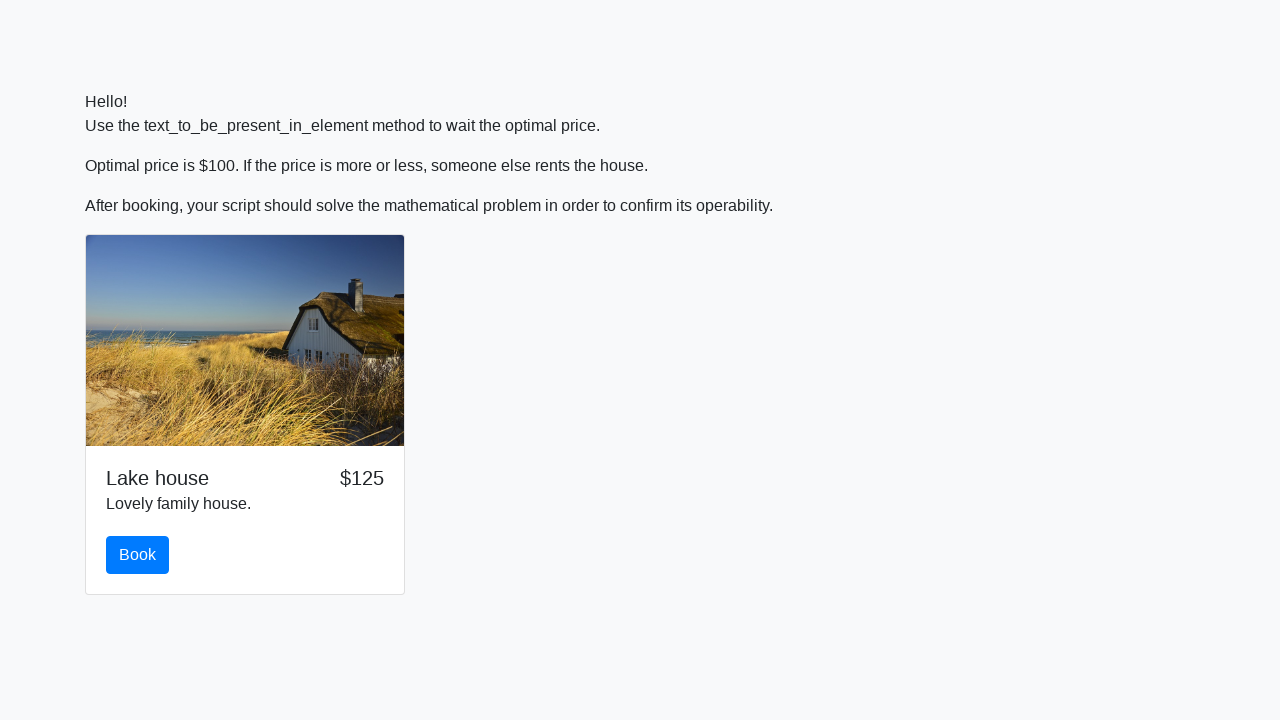

Waited for price to reach $100
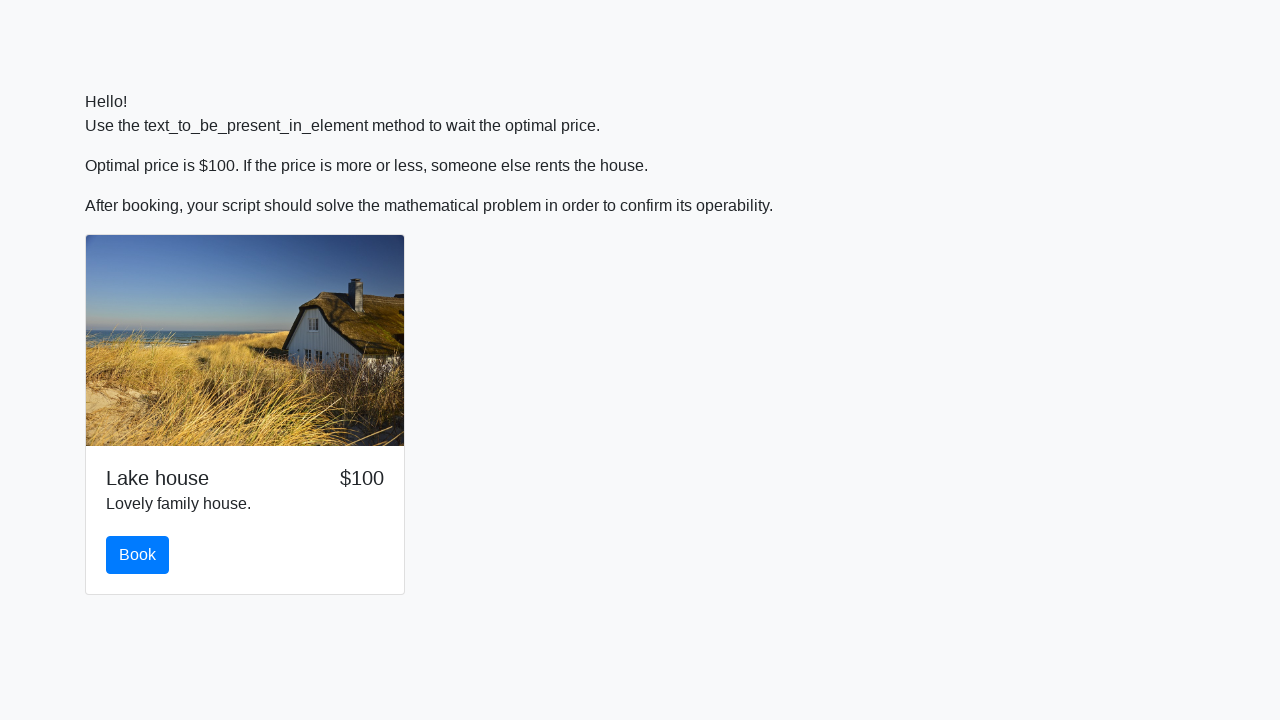

Clicked the book button at (138, 555) on #book
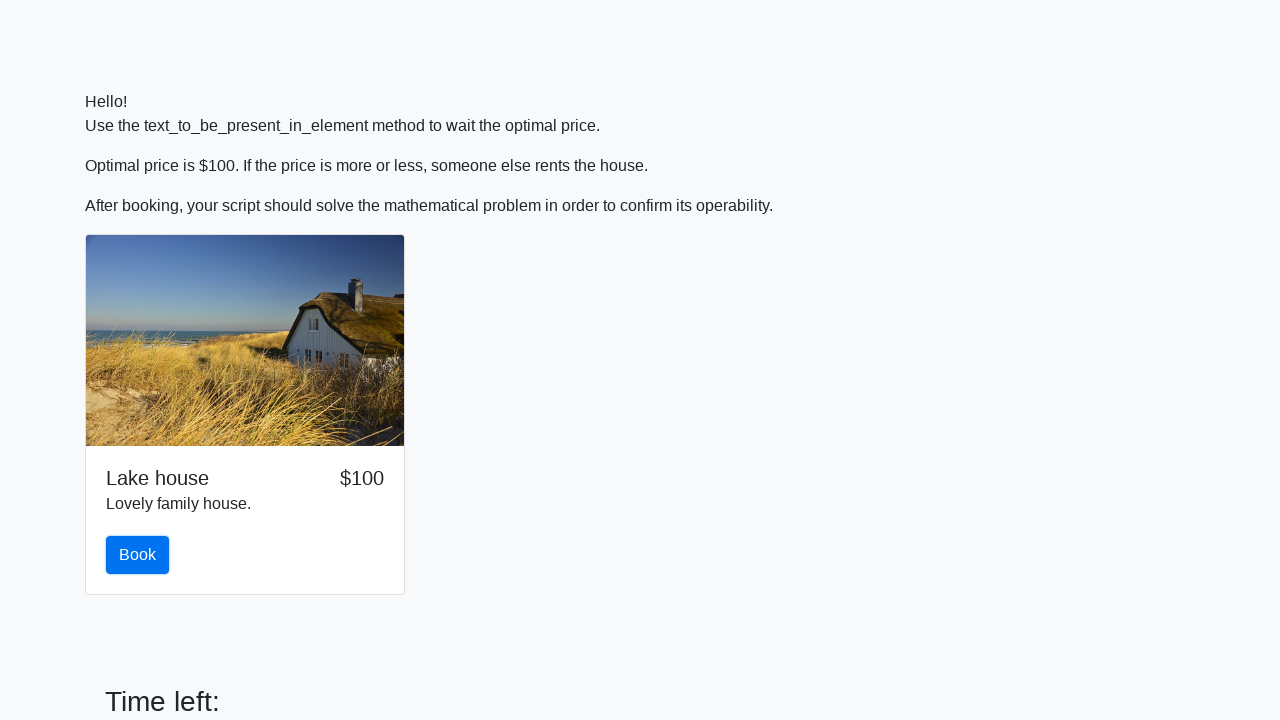

Retrieved input value: 489
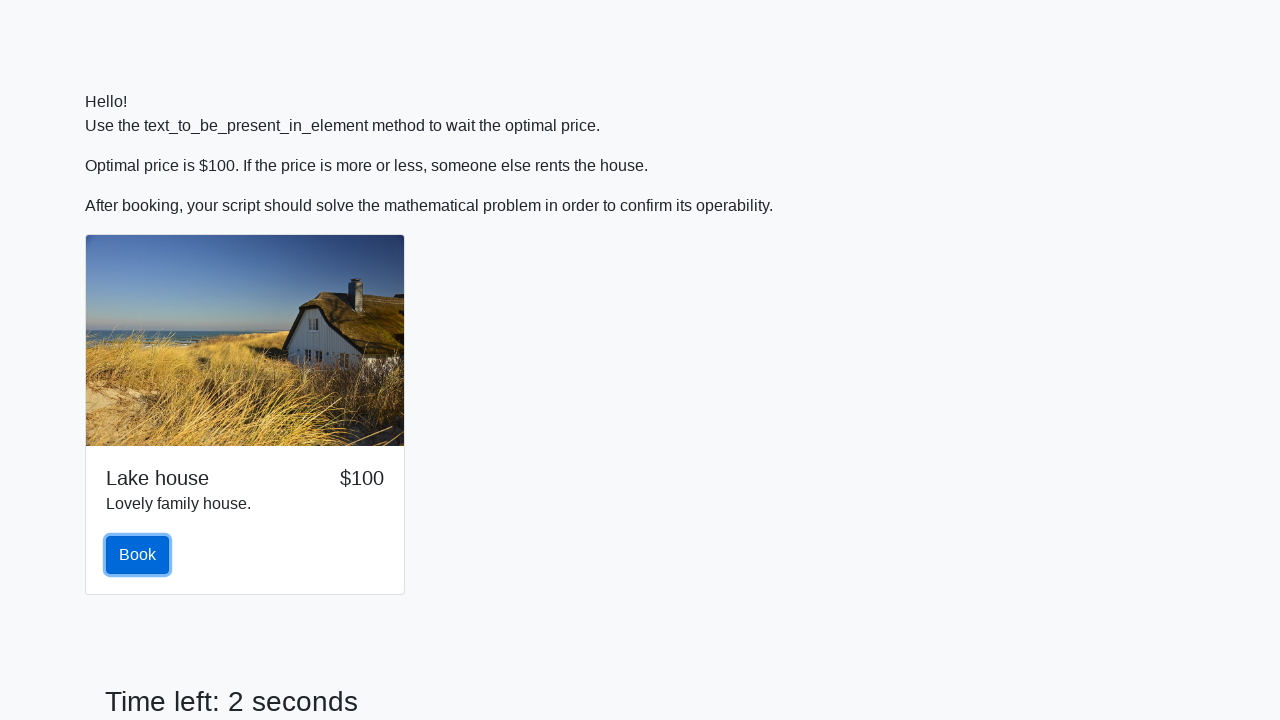

Calculated and filled answer field with: 2.3637676777868553 on #answer
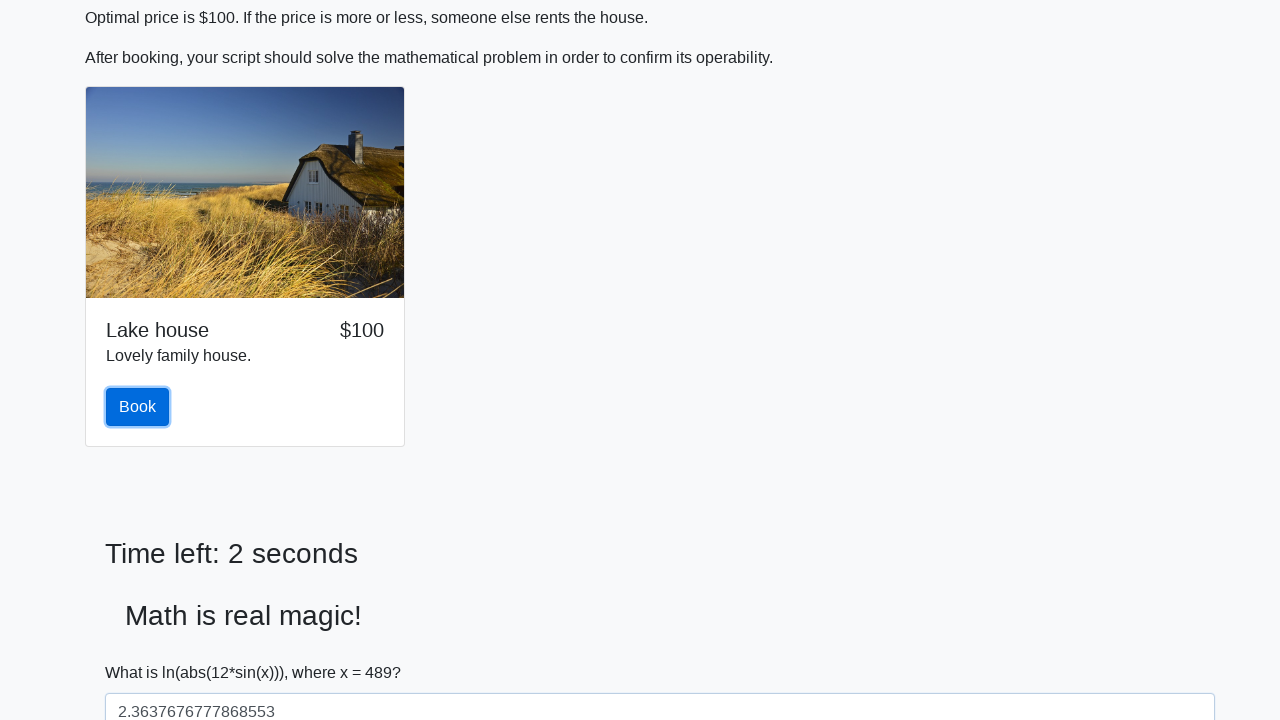

Clicked solve button to submit the form at (143, 651) on #solve
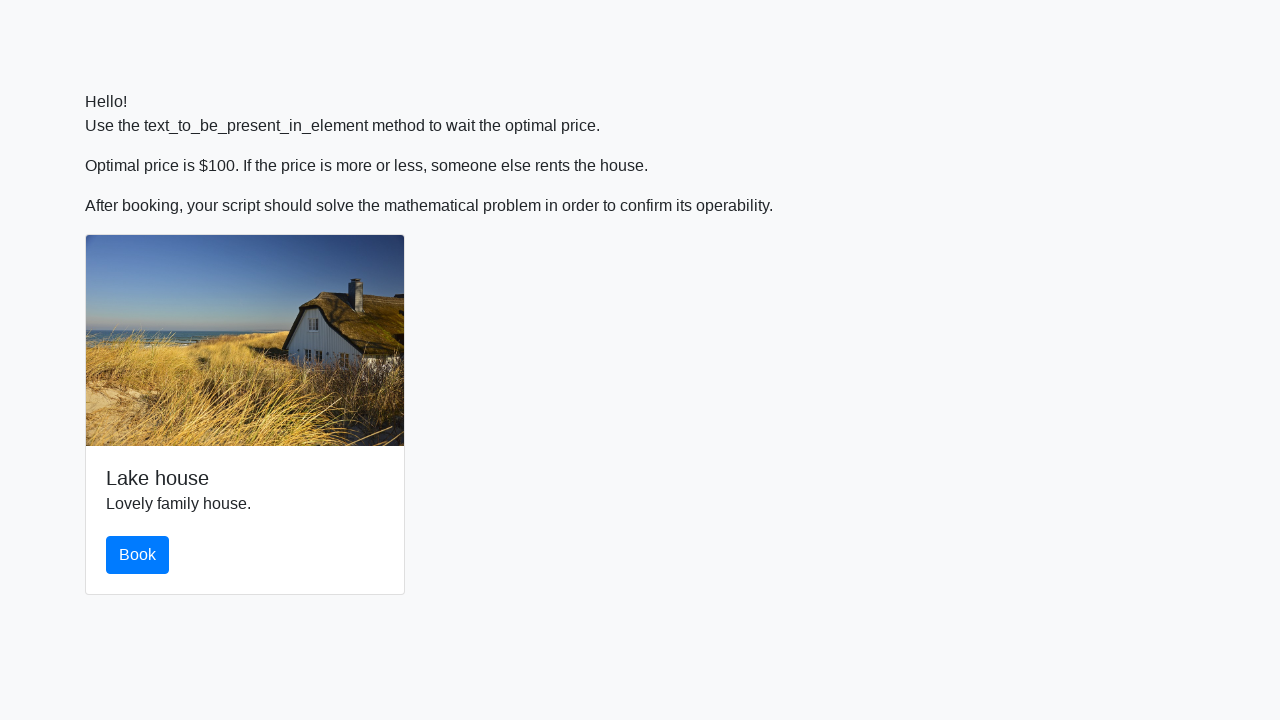

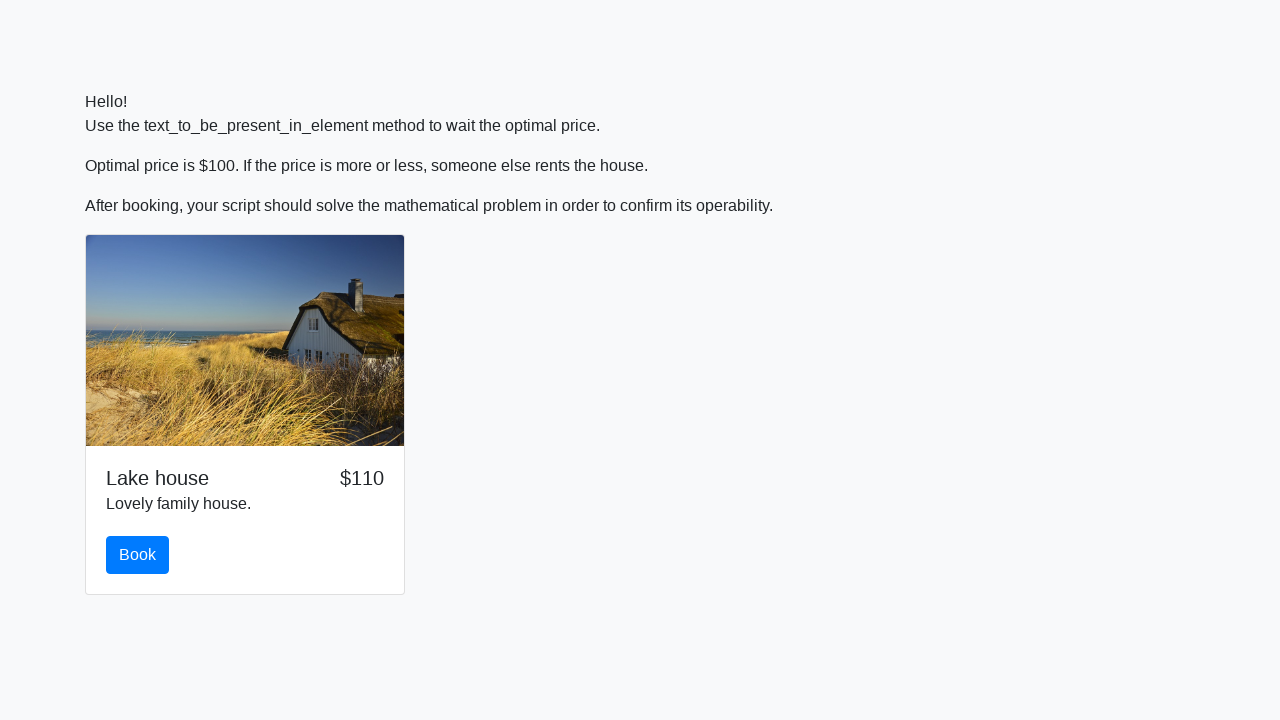